Tests back and forth navigation by clicking on the A/B Testing link, verifying the page title, navigating back, and verifying the home page title.

Starting URL: https://practice.cydeo.com

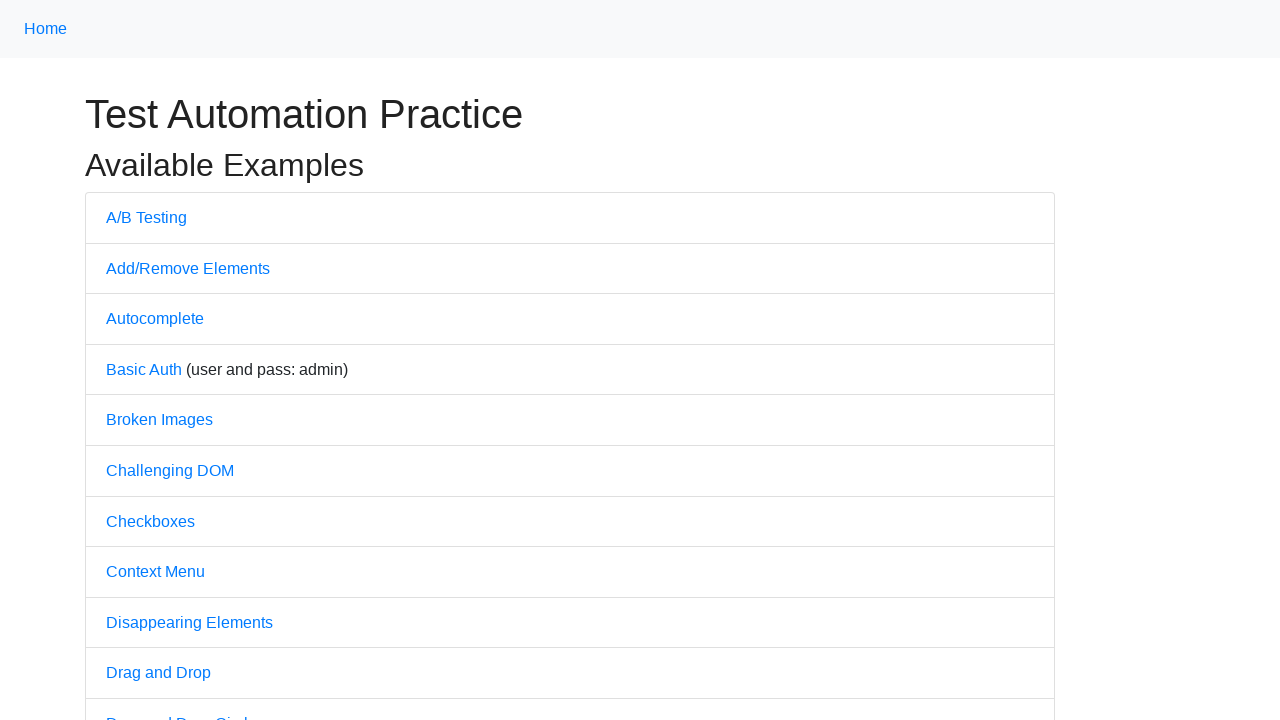

Clicked on A/B Testing link at (146, 217) on text=A/B Testing
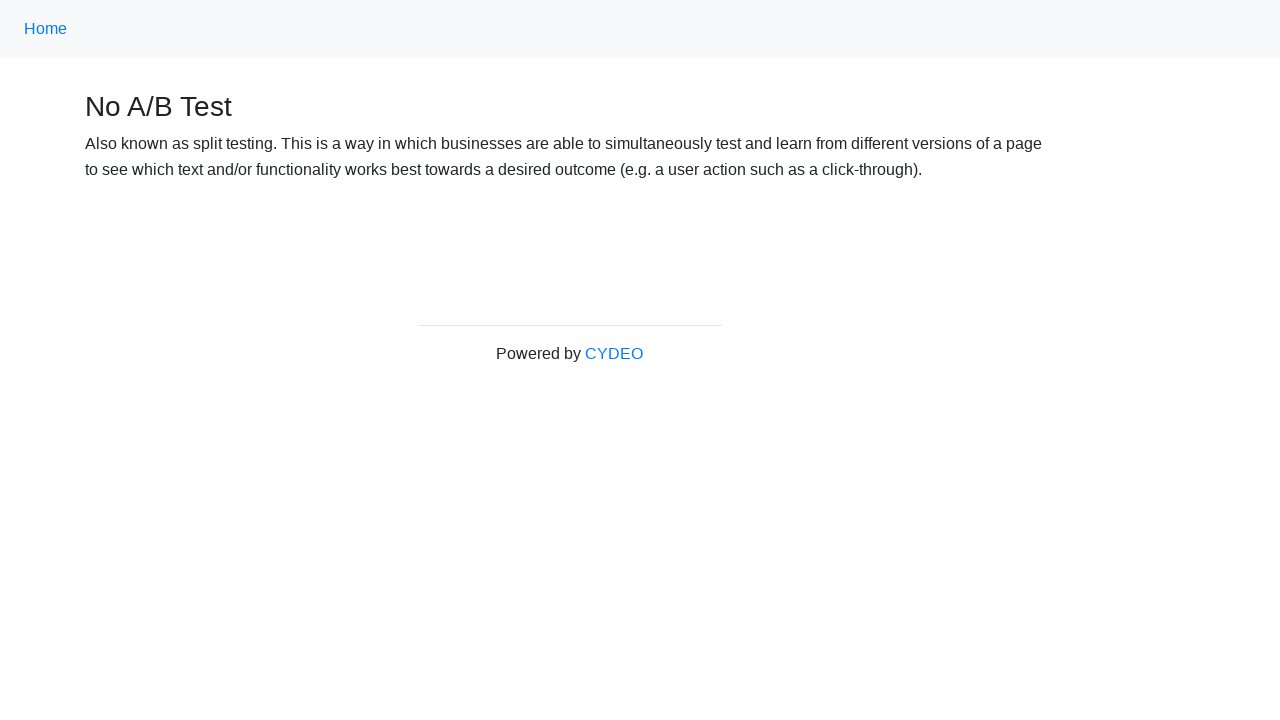

Verified page title is 'No A/B Test'
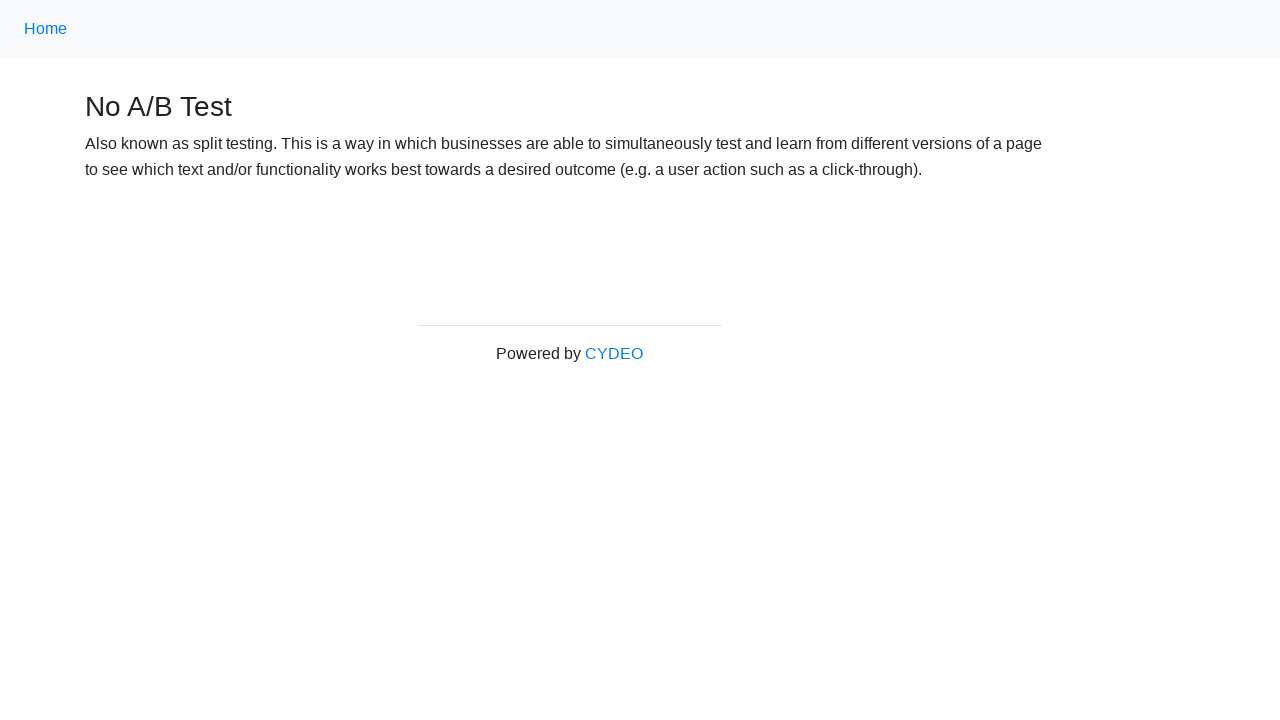

Navigated back to home page
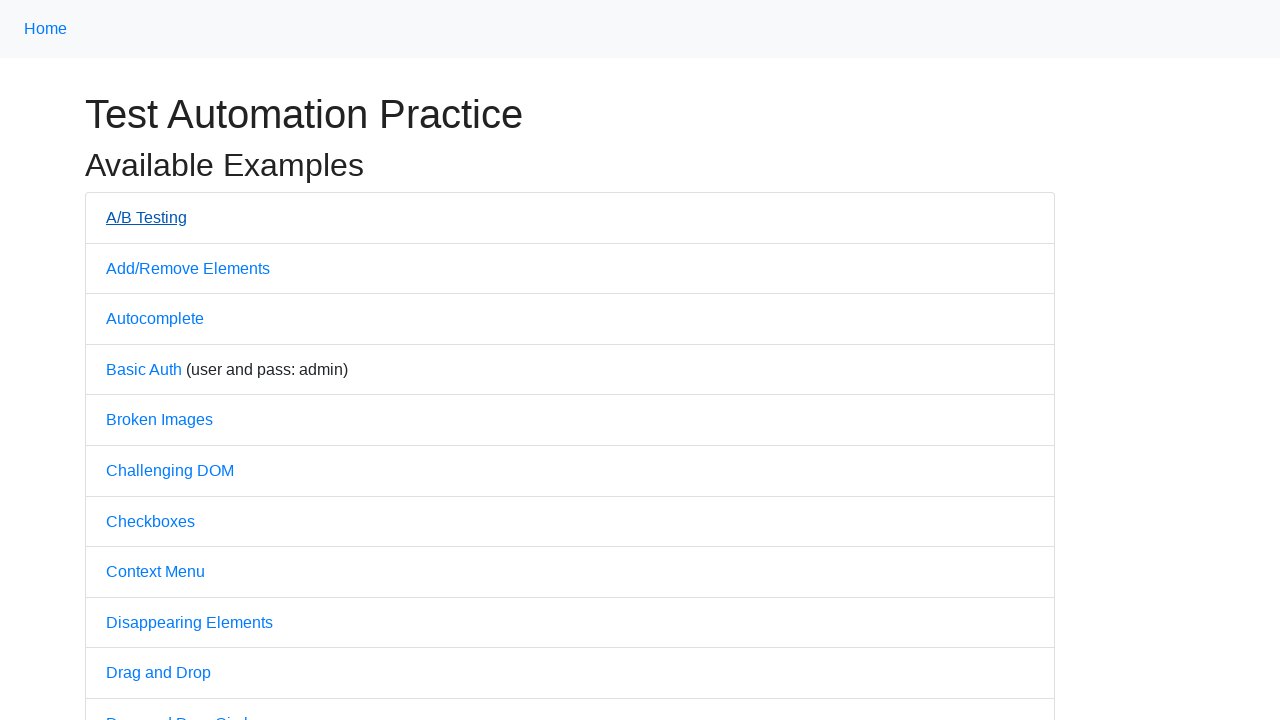

Verified page title is 'Practice'
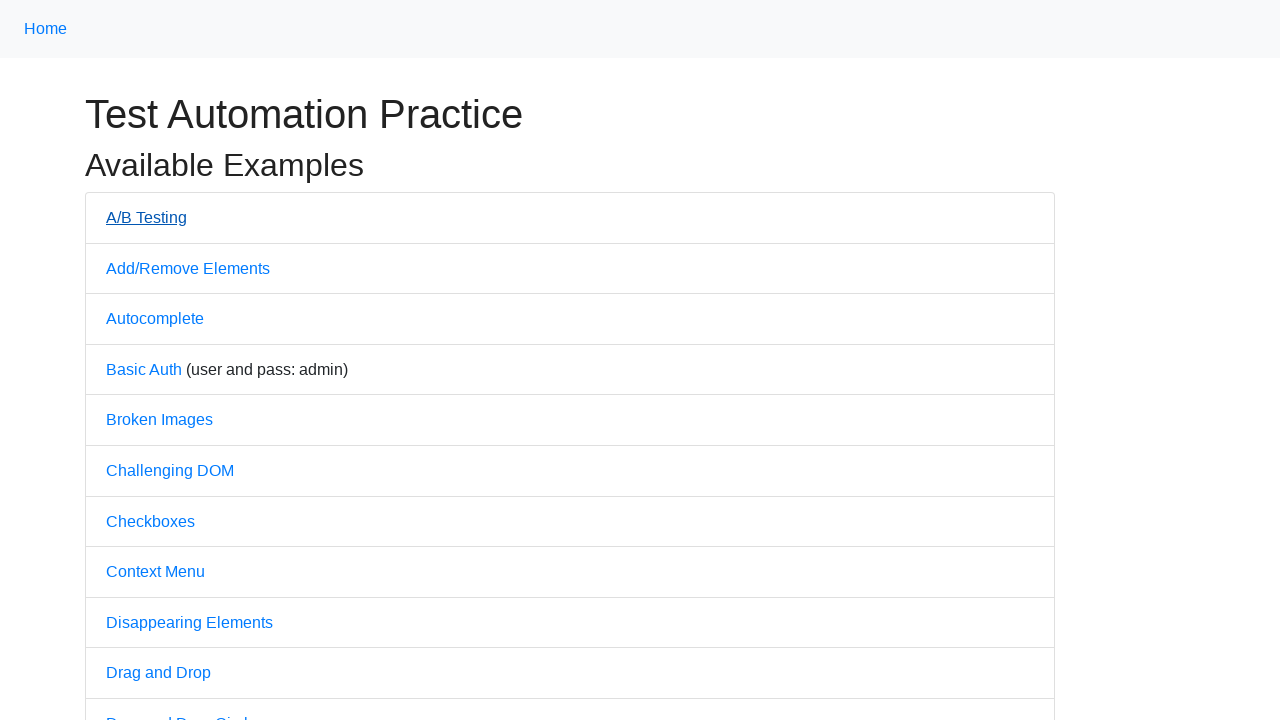

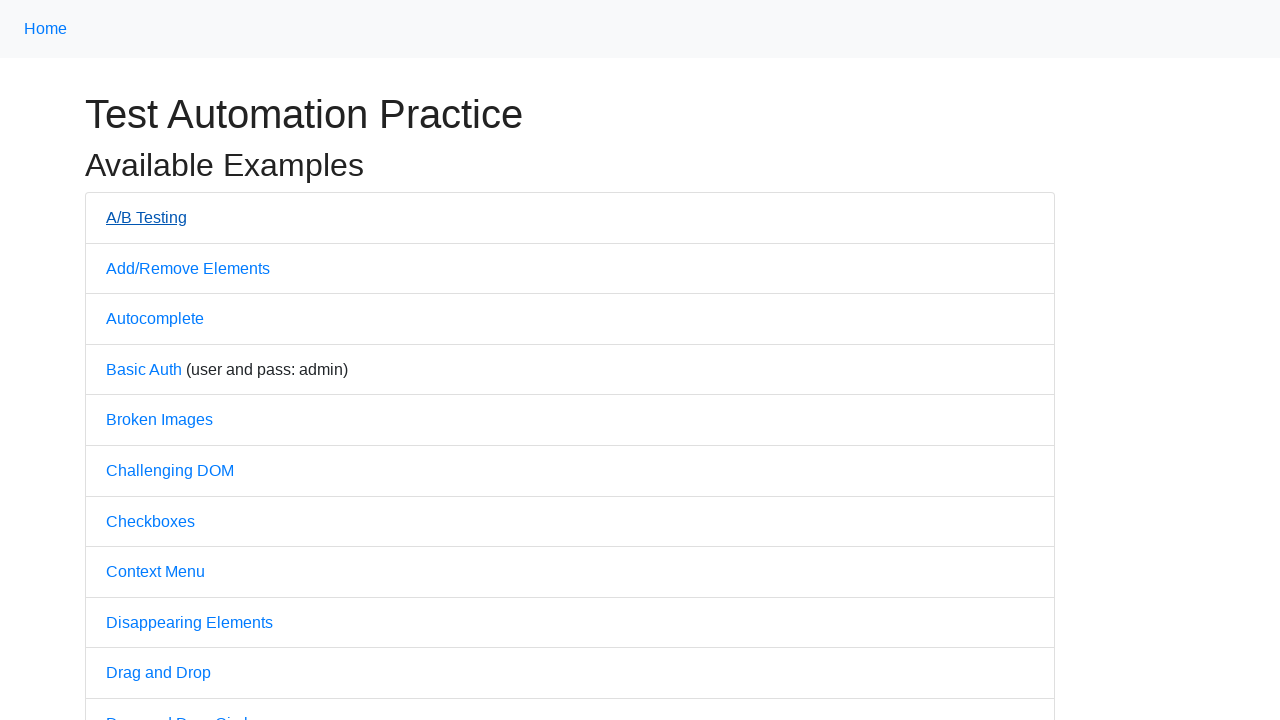